Tests the triangle identifier with negative side values (-2, -3, -2) to verify it correctly identifies an invalid triangle

Starting URL: https://testpages.eviltester.com/styled/apps/triangle/triangle001.html

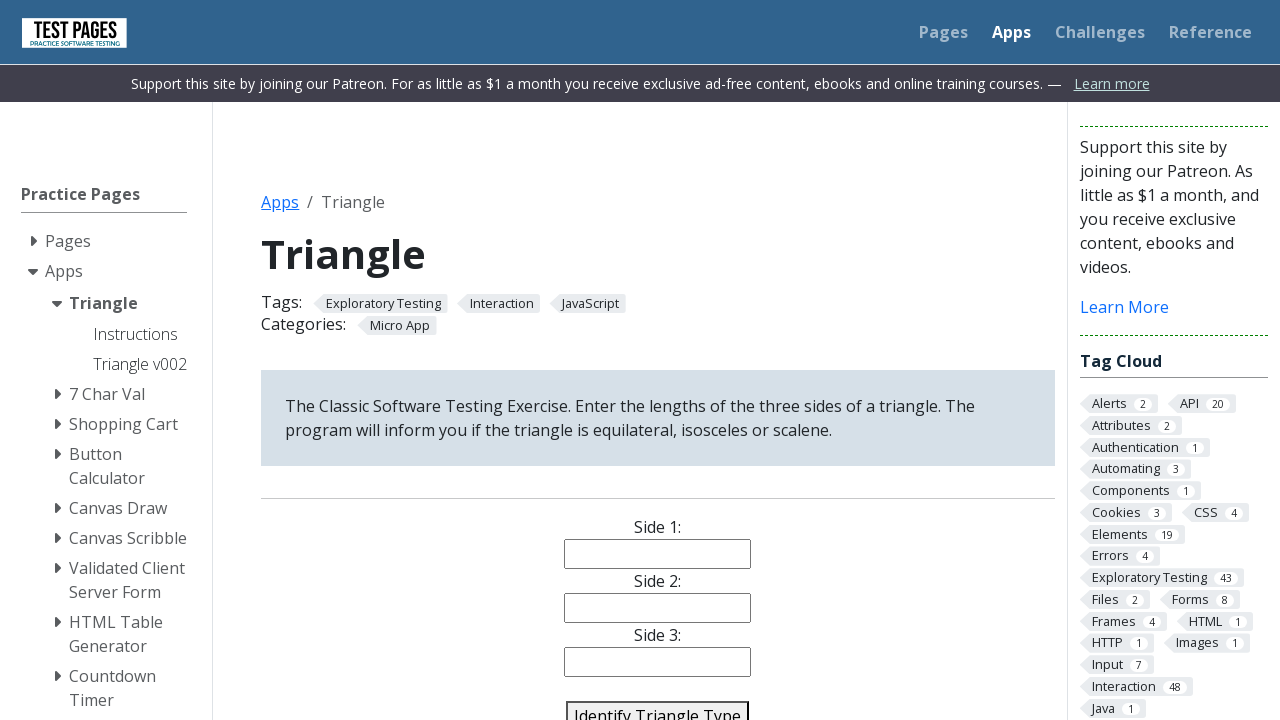

Filled side 1 field with negative value -2 on #side1
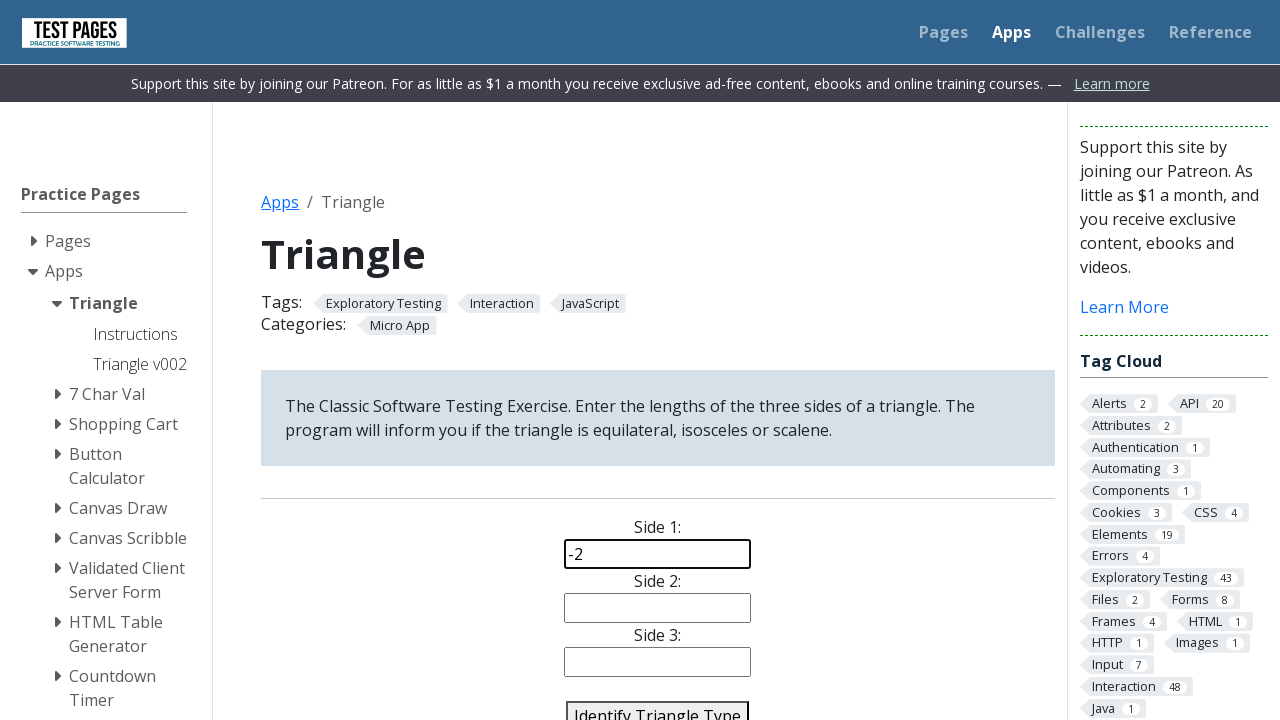

Filled side 2 field with negative value -3 on #side2
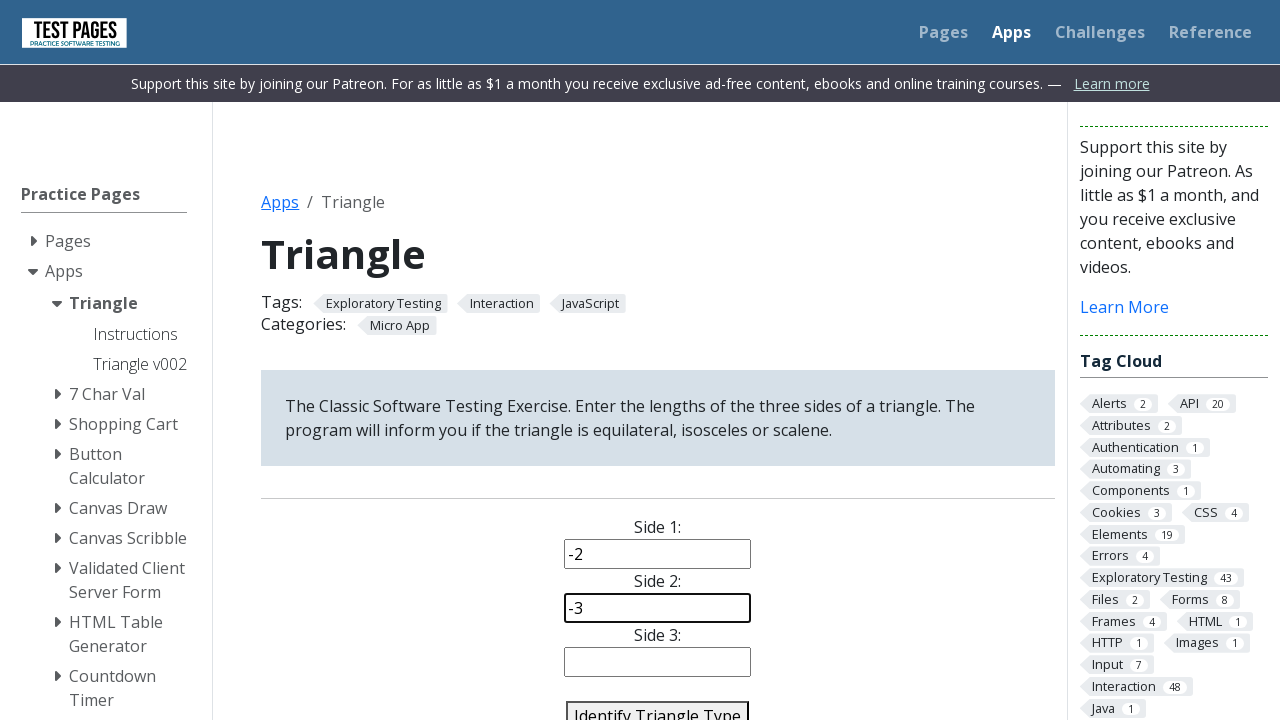

Filled side 3 field with negative value -2 on #side3
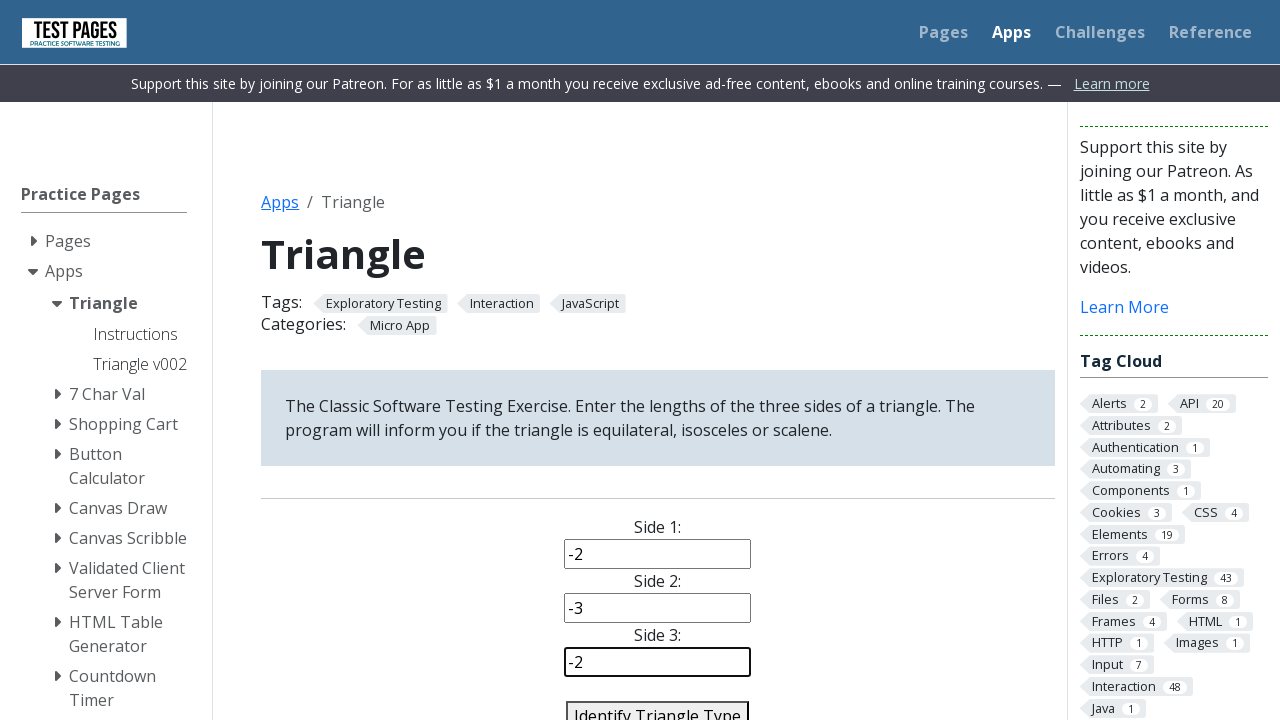

Clicked identify triangle button to evaluate triangle with negative sides at (658, 705) on #identify-triangle-action
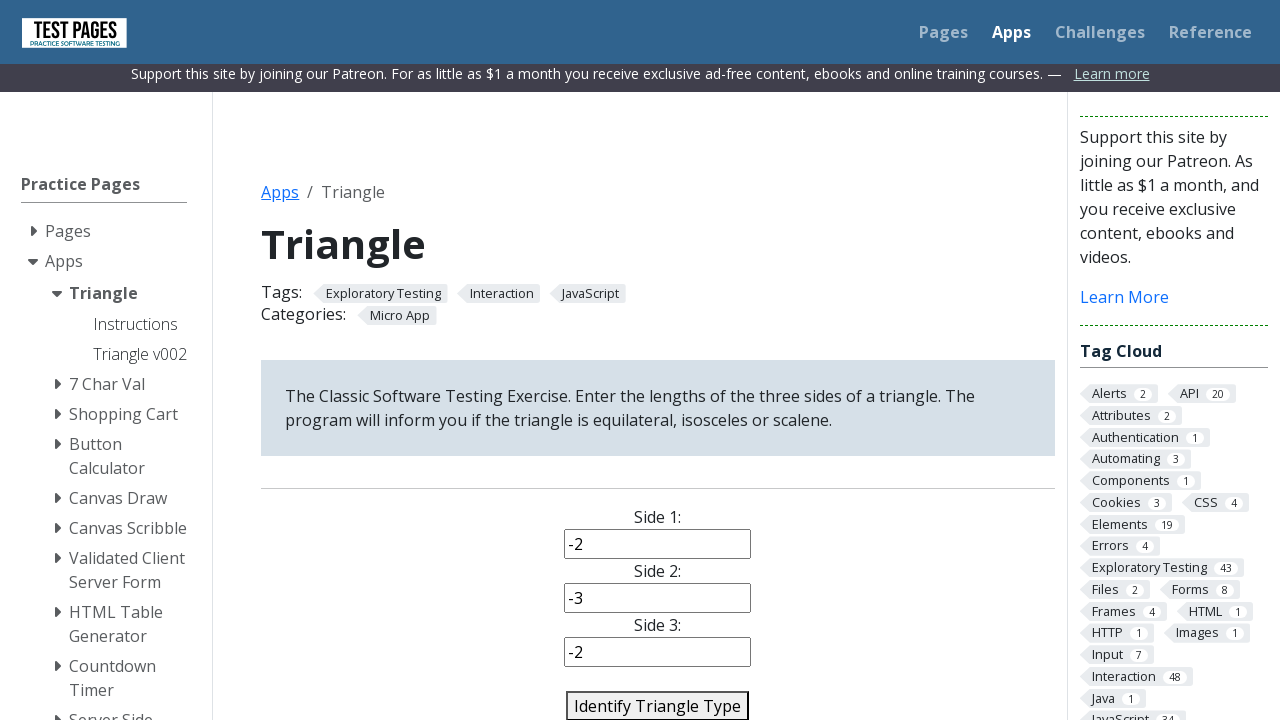

Triangle validation result appeared on page
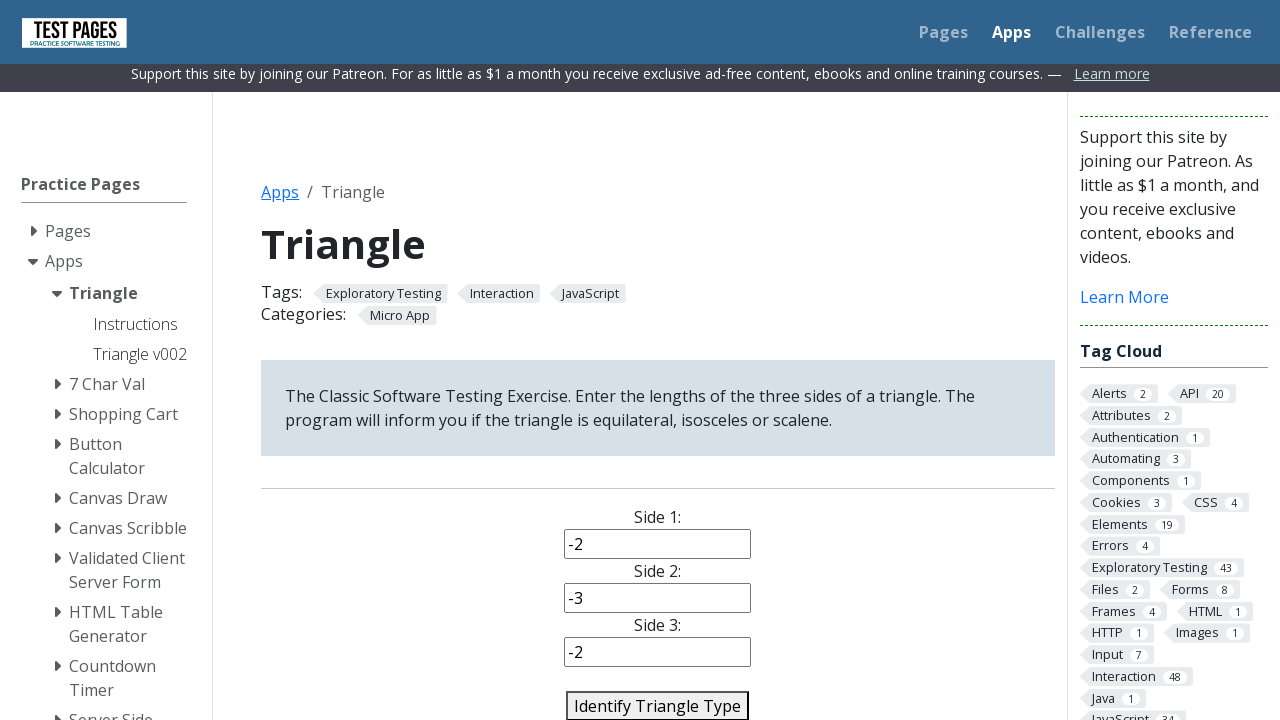

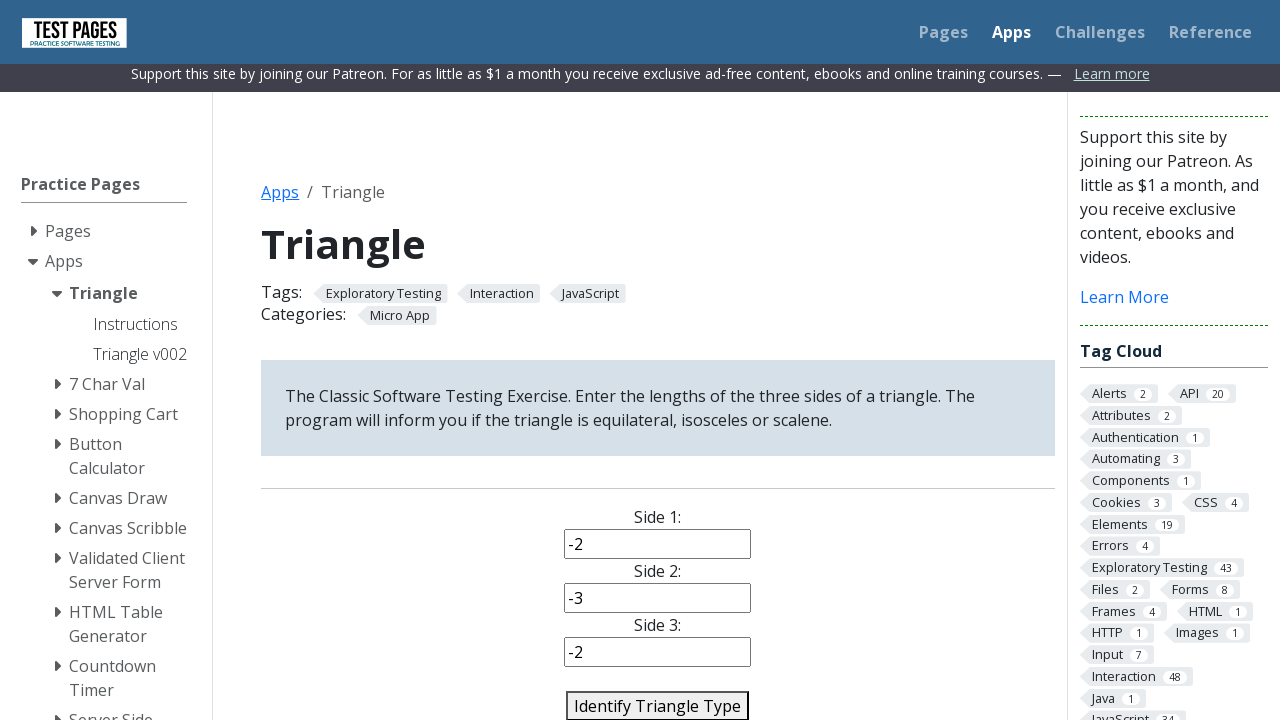